Tests dropdown selection by selecting Option2 from the dropdown menu

Starting URL: https://www.rahulshettyacademy.com/AutomationPractice/

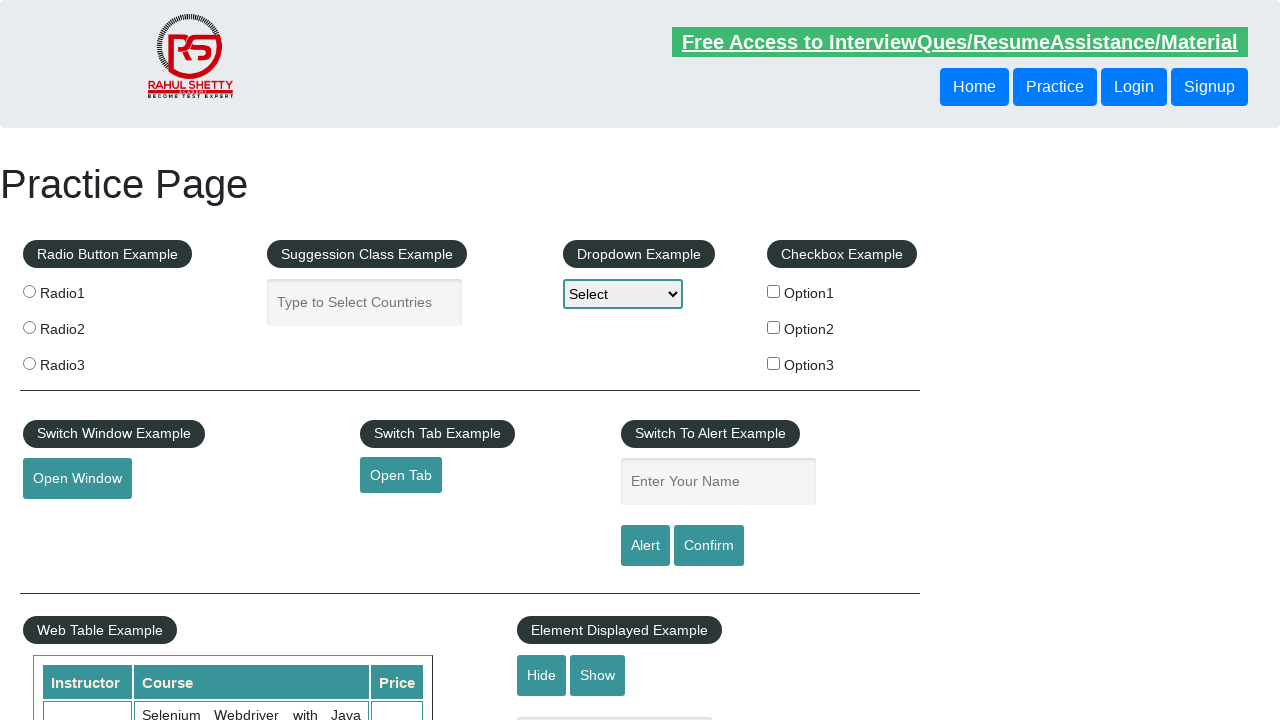

Navigated to AutomationPractice page
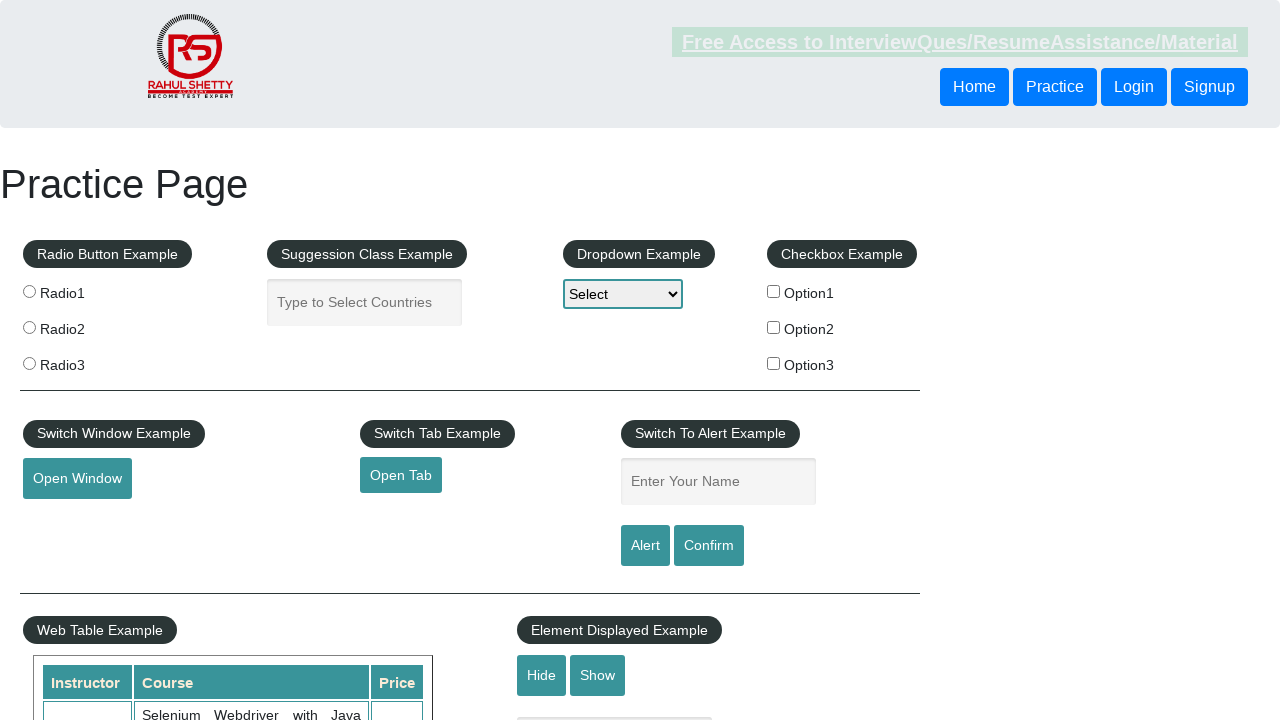

Selected Option2 from dropdown menu on #dropdown-class-example
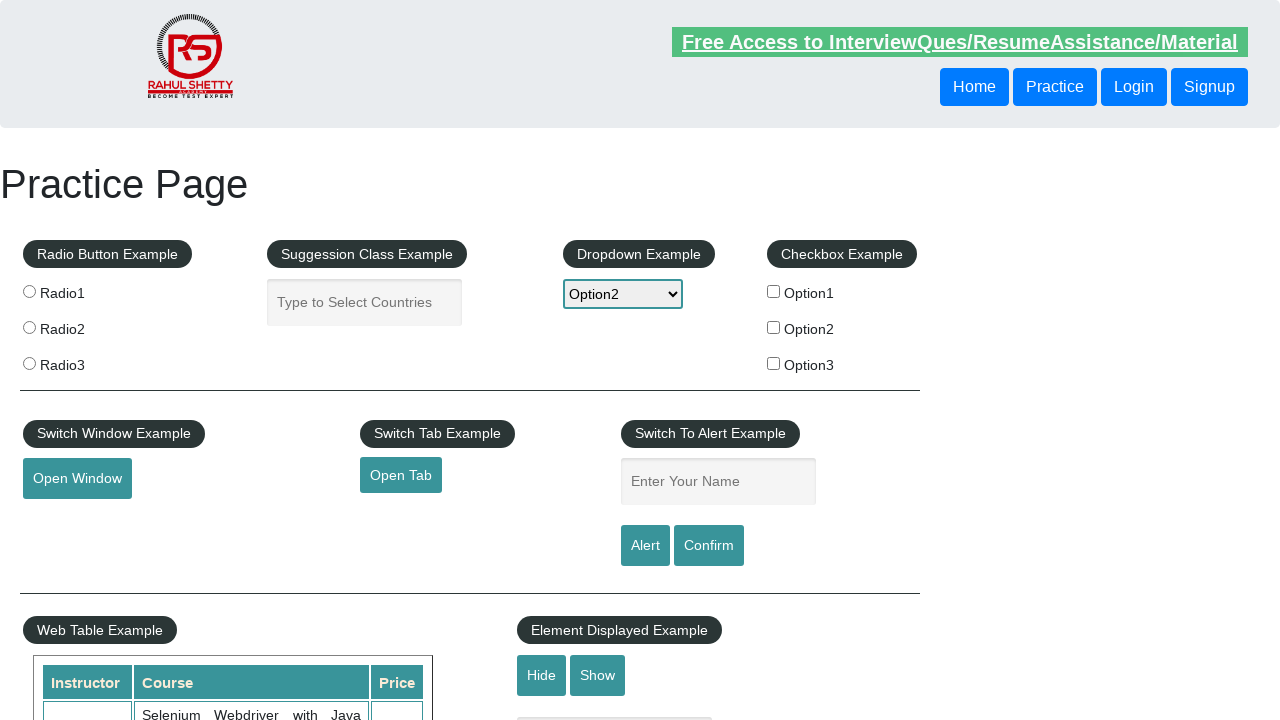

Retrieved selected option text from dropdown
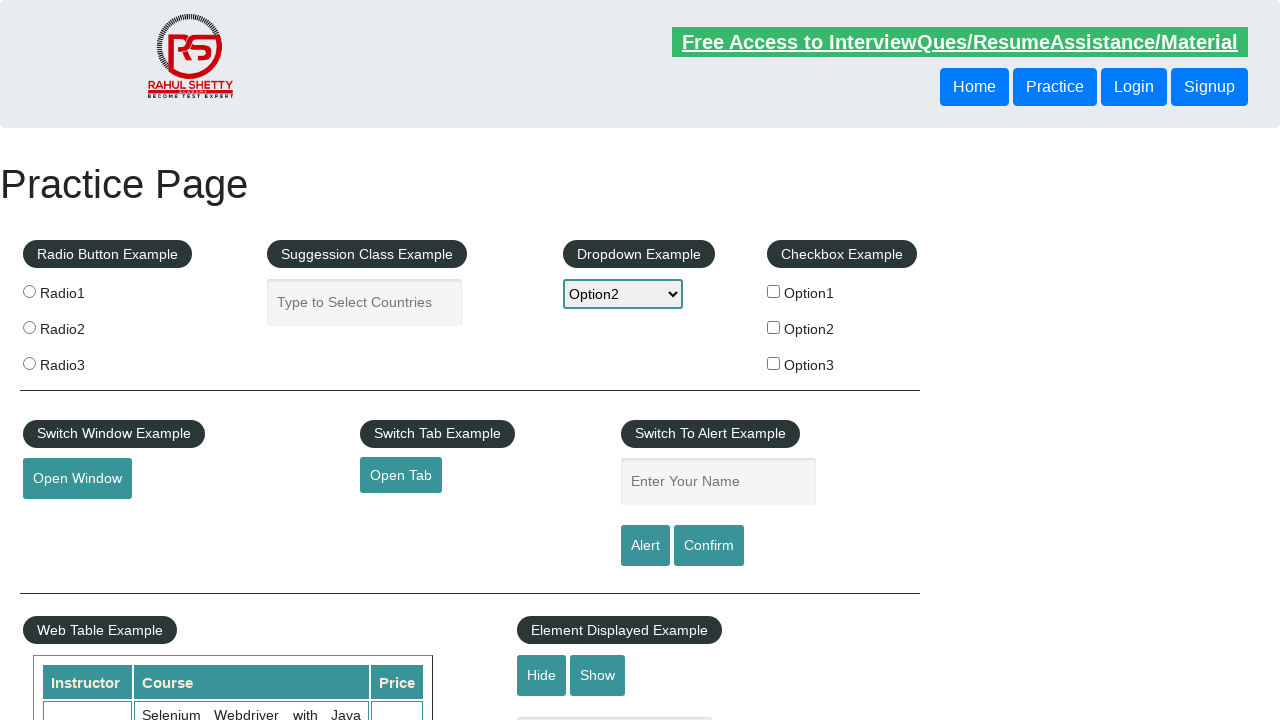

Verified that Option2 is selected in dropdown
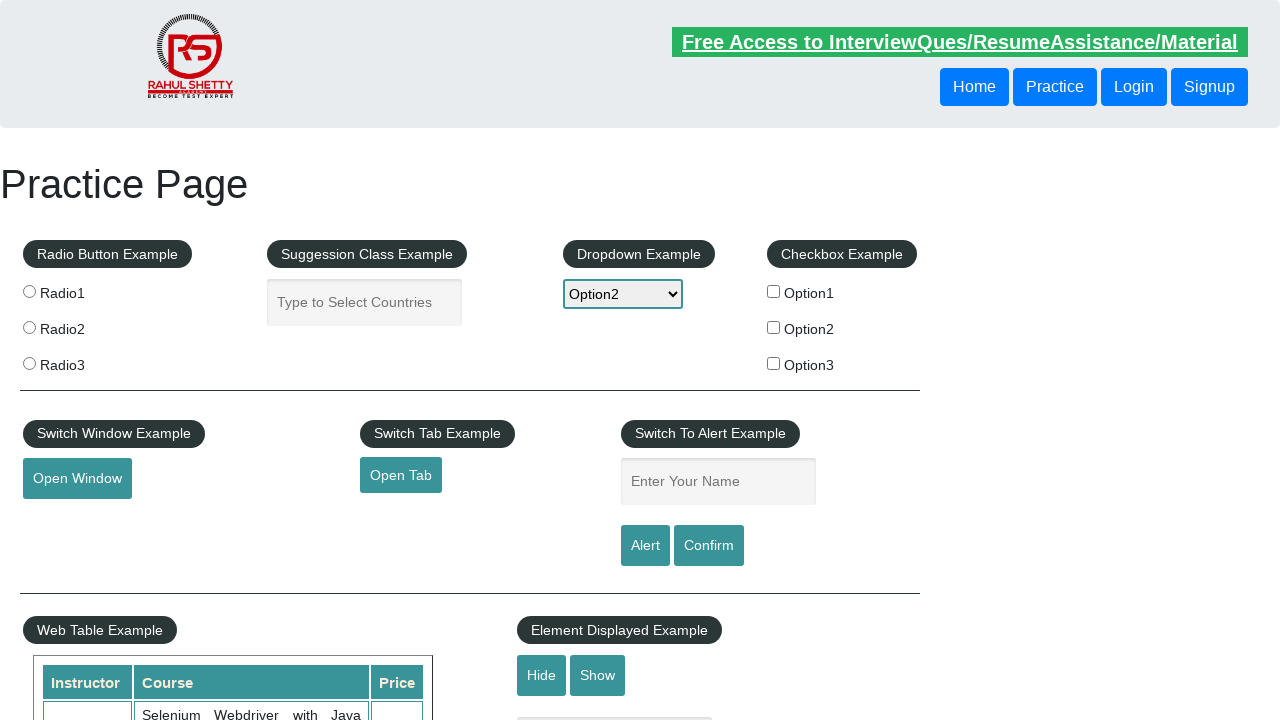

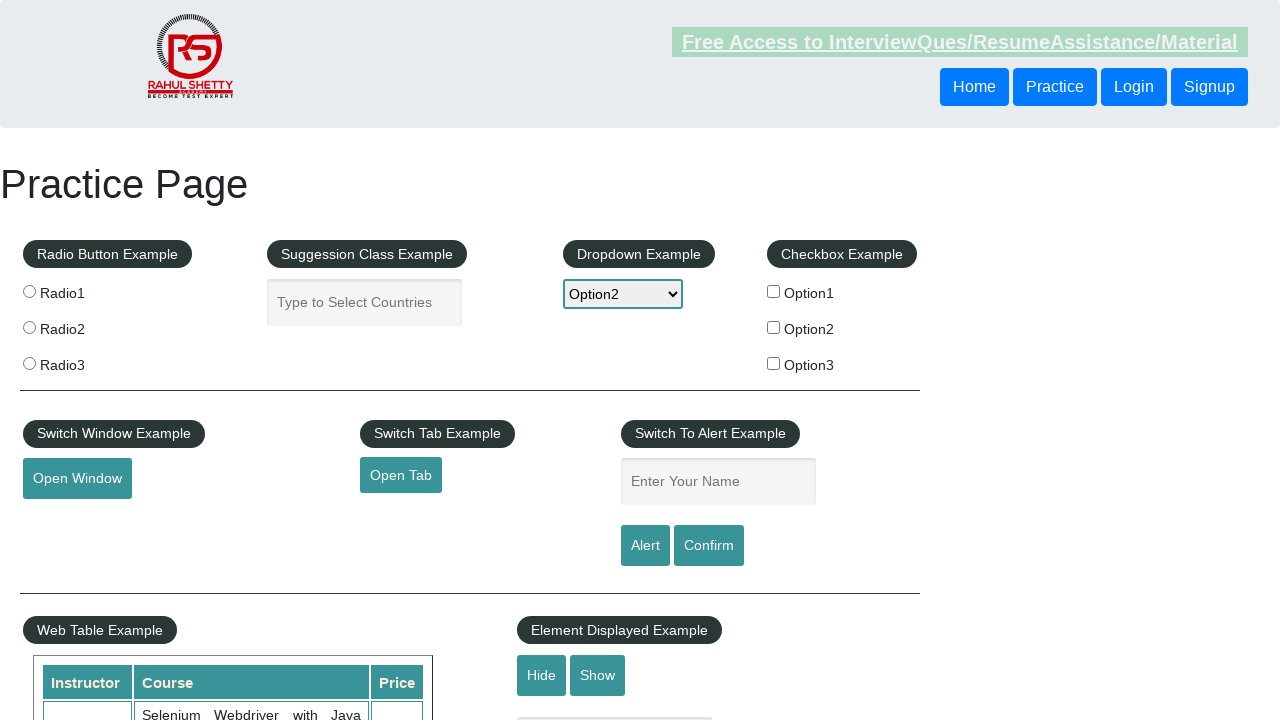